Tests entering text into a prompt dialog and verifying the entered text is displayed

Starting URL: https://demoqa.com/alerts

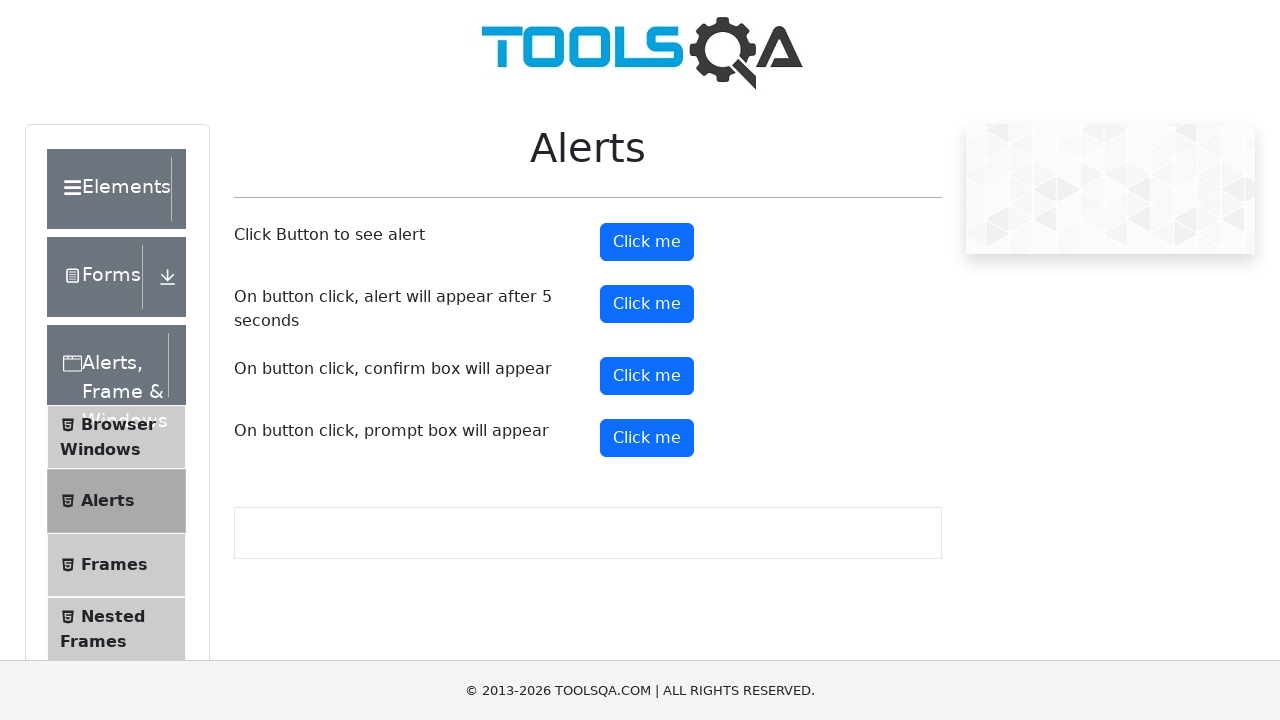

Set up dialog handler to accept prompt with 'Irina'
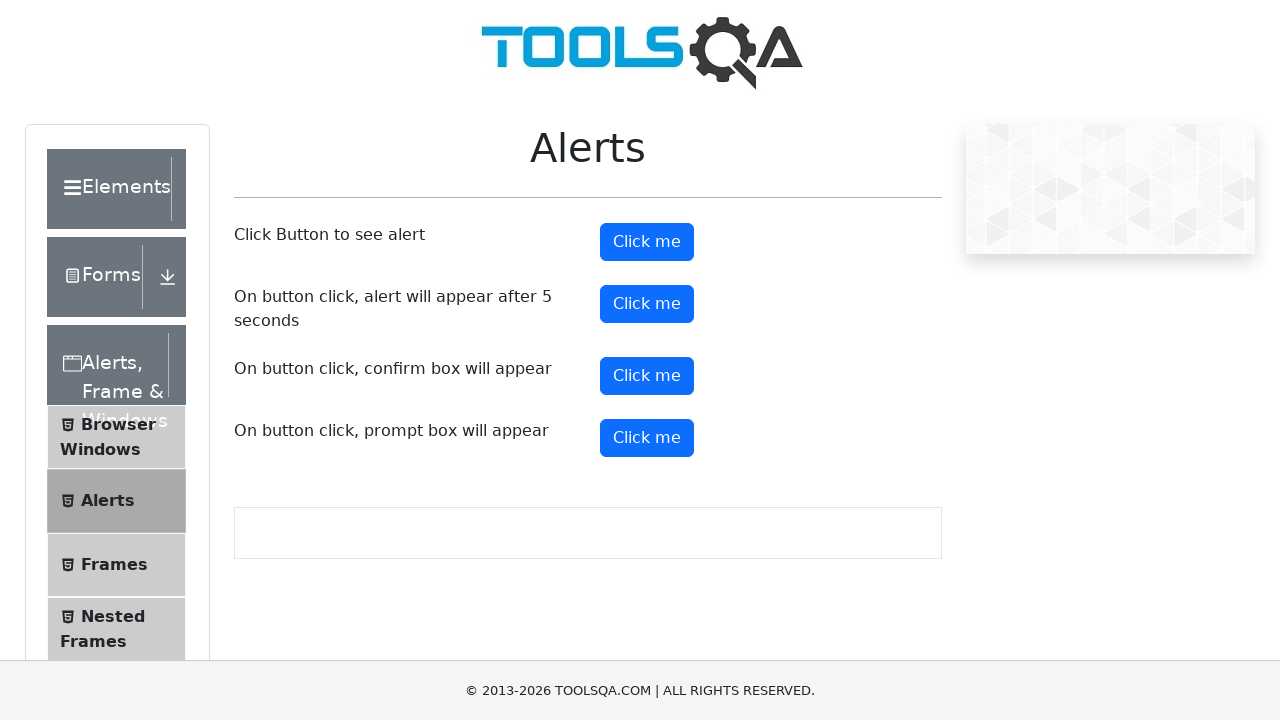

Scrolled to prompt button element
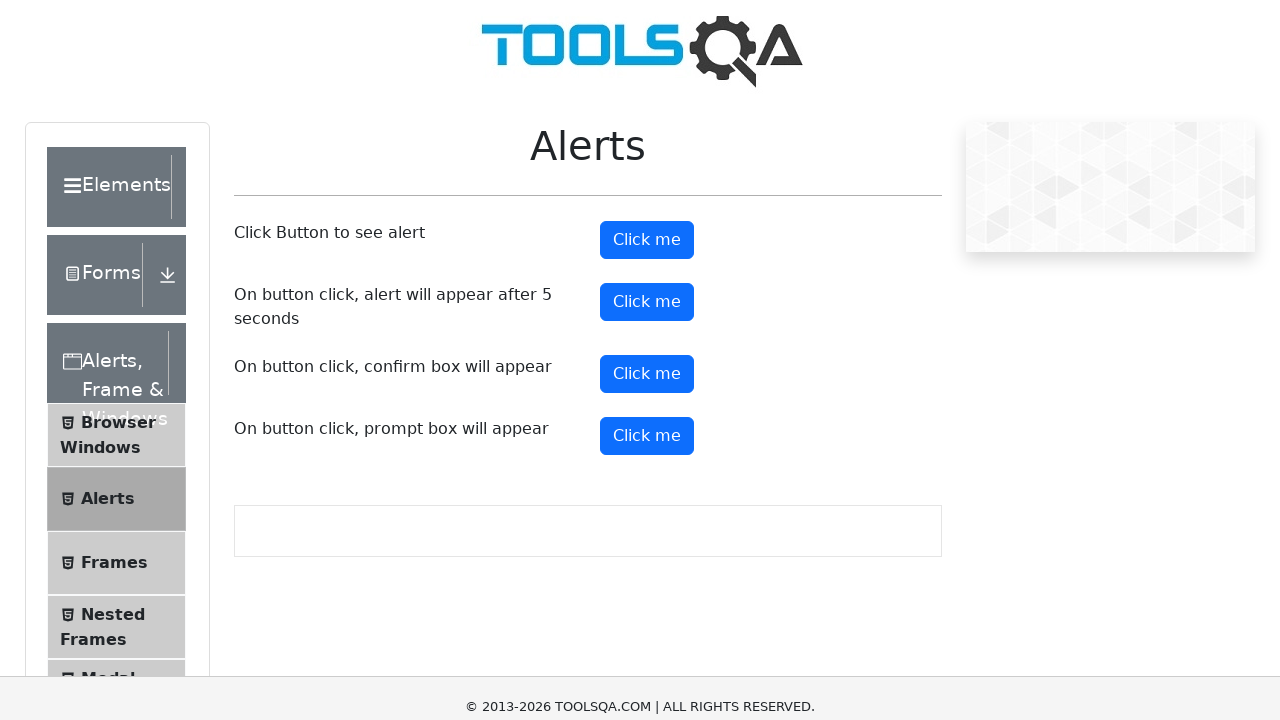

Clicked prompt button to trigger alert dialog at (647, 44) on #promtButton
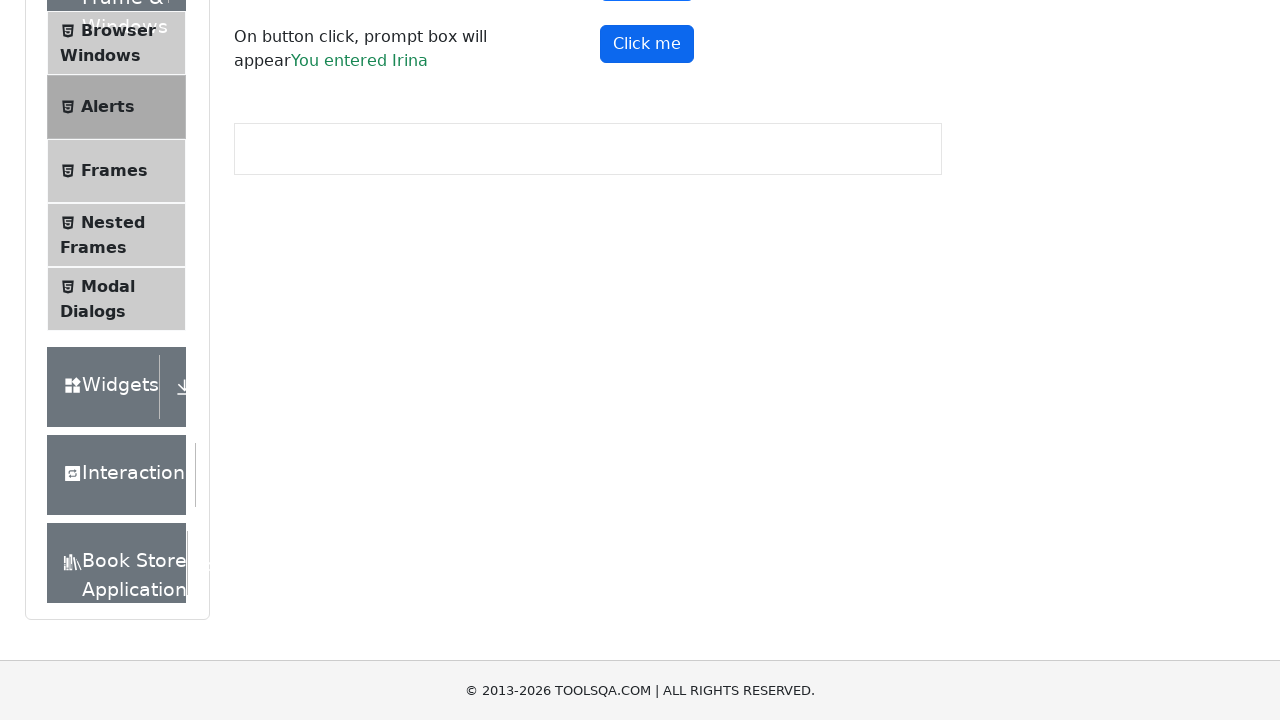

Waited for prompt result element to appear
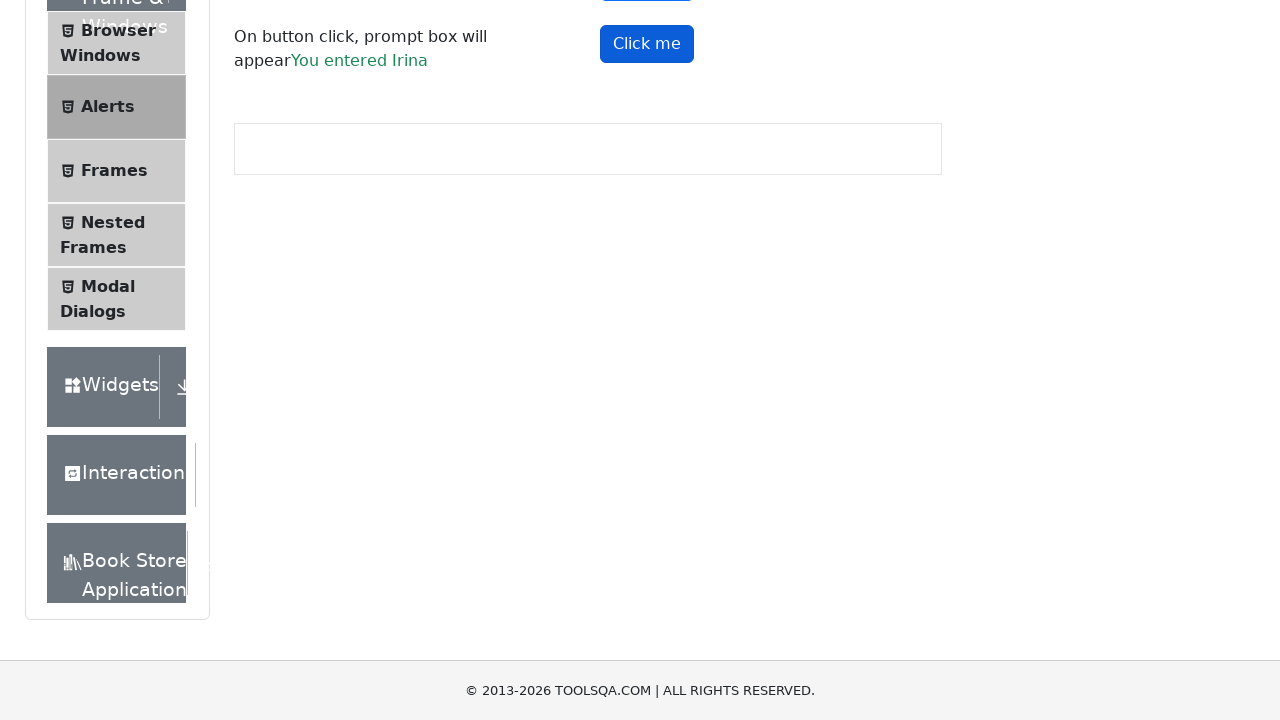

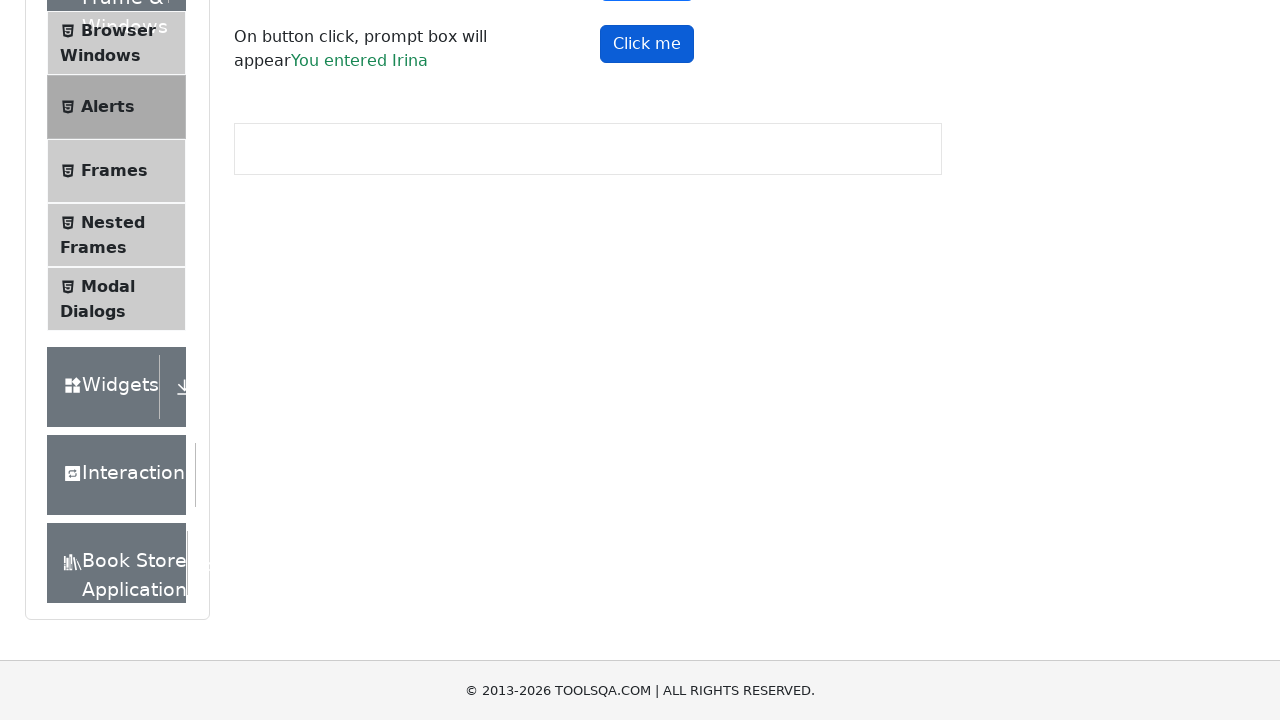